Tests the complete flight booking flow on BlazeDemo by selecting origin/destination cities, choosing a flight, filling in passenger details, and completing the purchase.

Starting URL: https://www.blazedemo.com

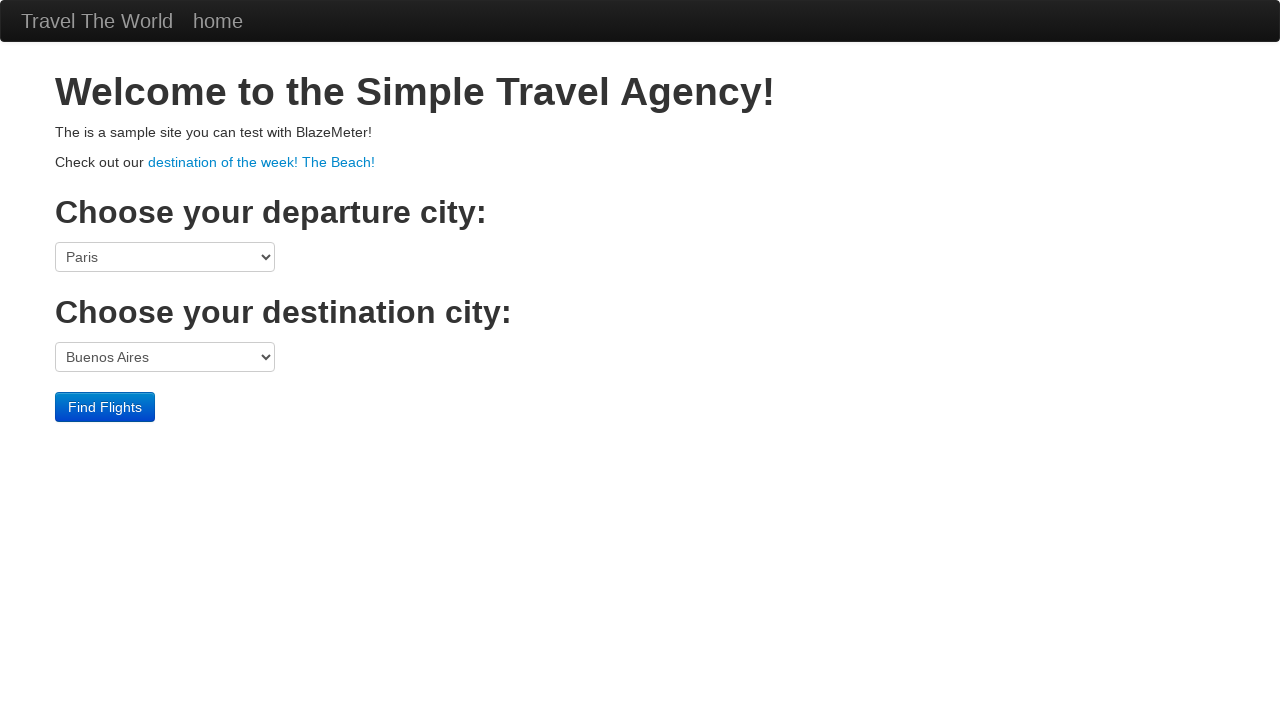

Selected Boston as origin city on select[name='fromPort']
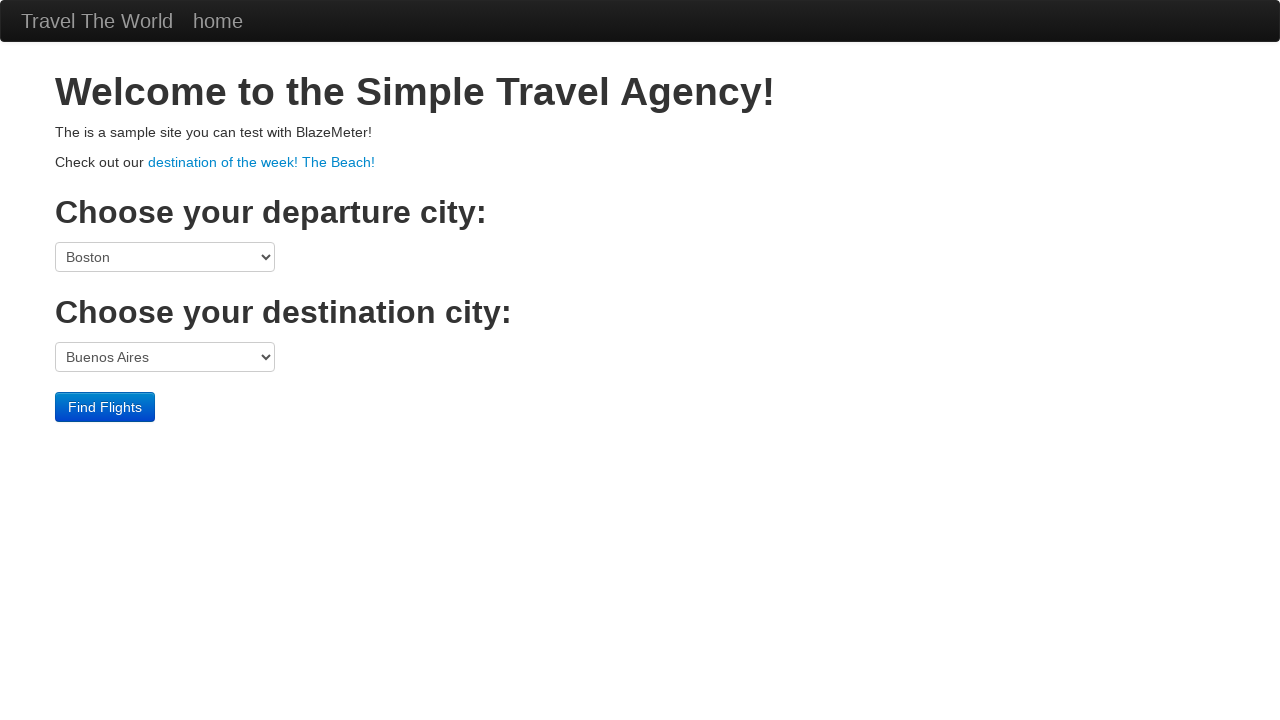

Selected New York as destination city on select[name='toPort']
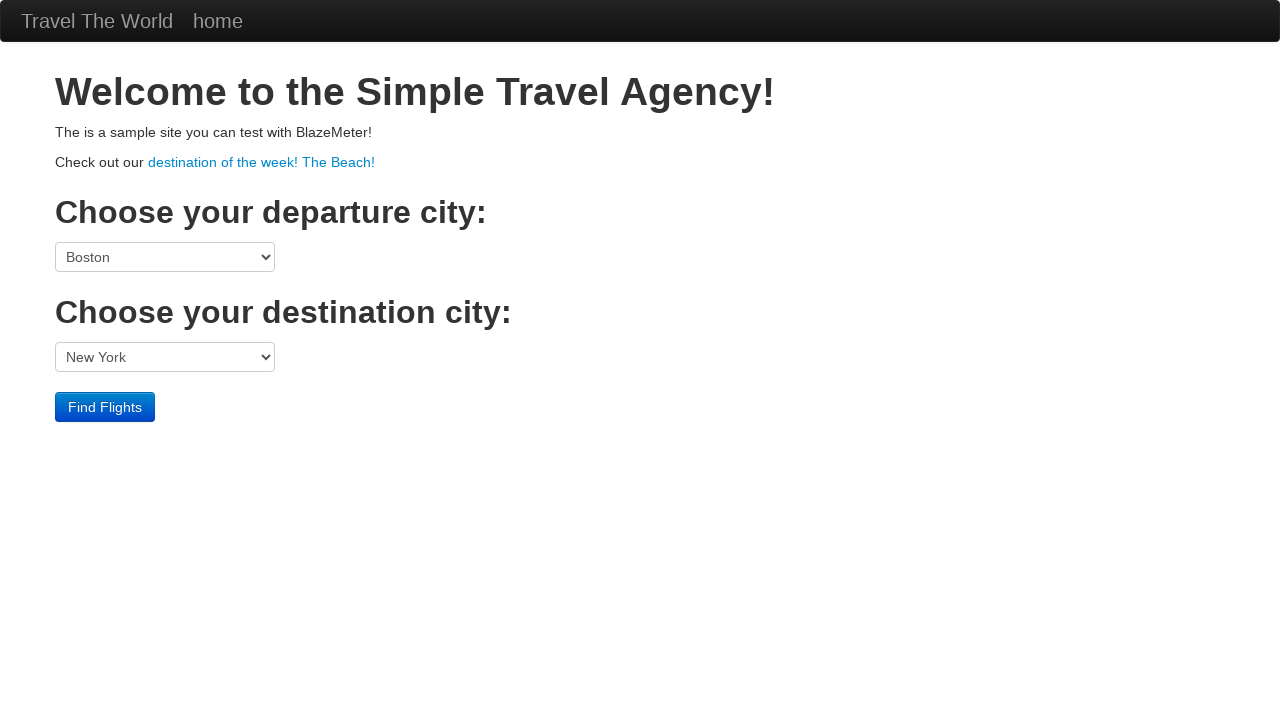

Clicked submit button to search for flights at (105, 407) on input[type='submit']
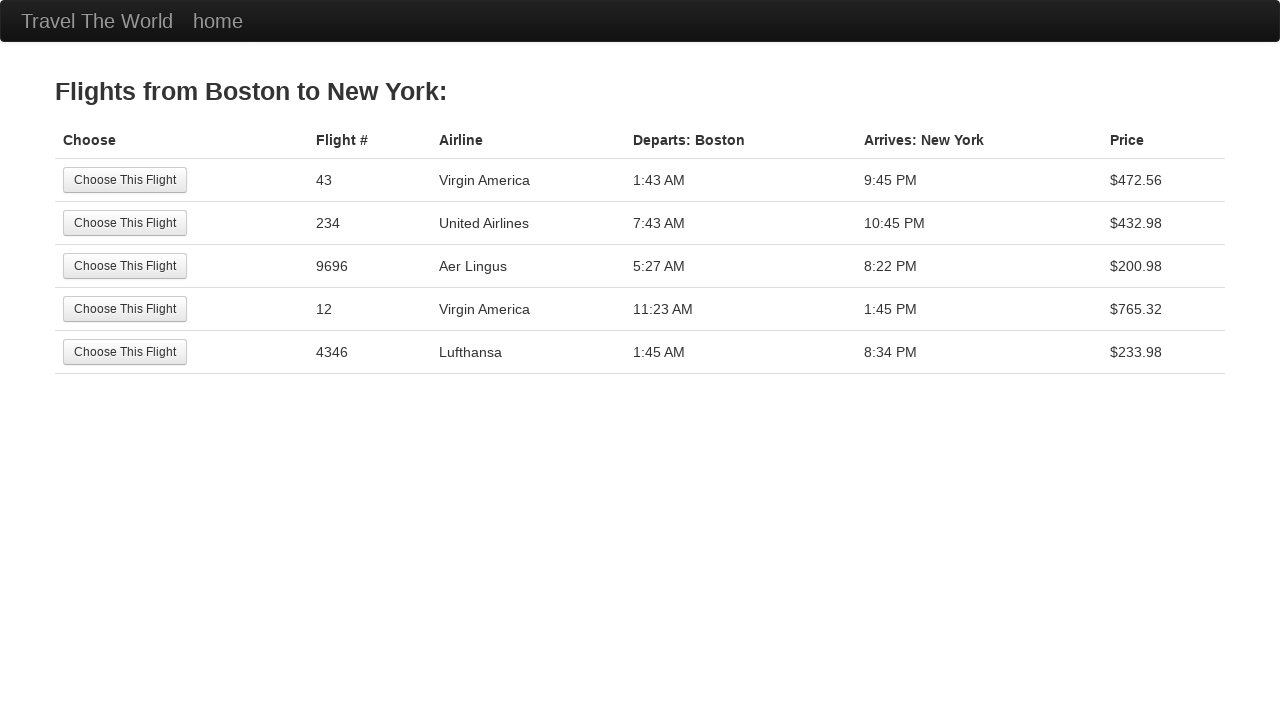

Flight results table loaded
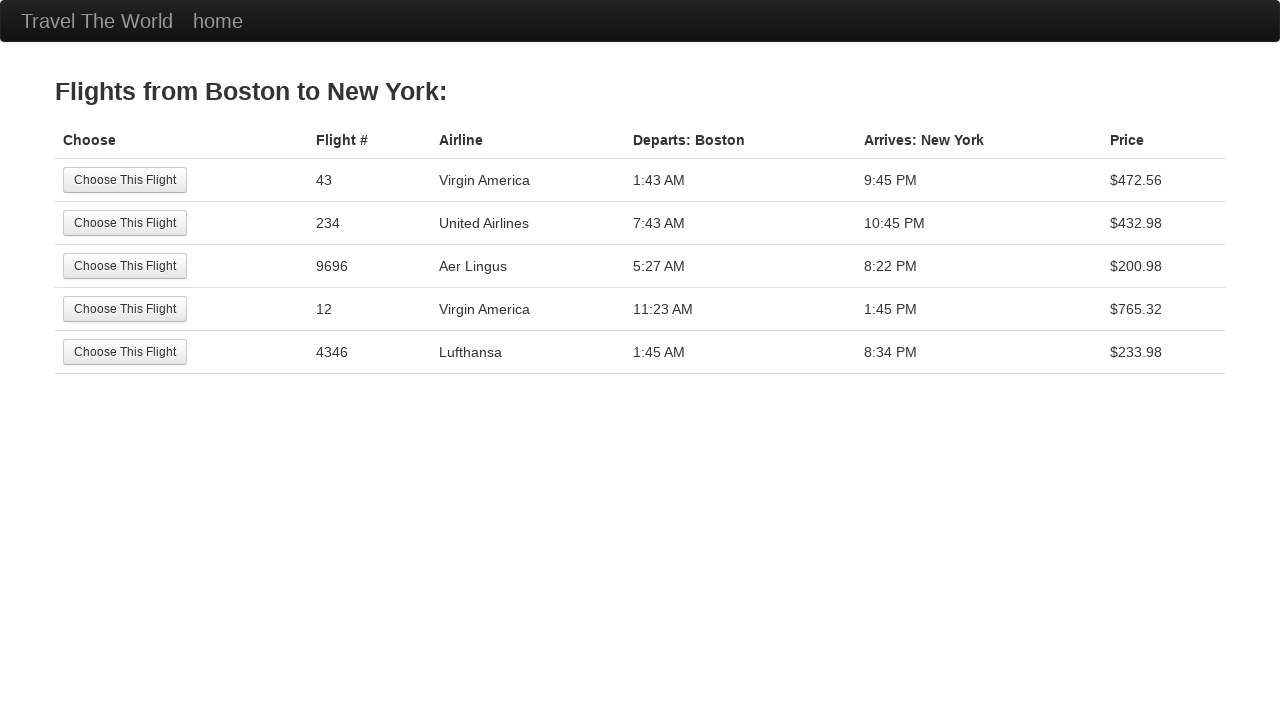

Selected first available flight at (125, 180) on table tbody tr:first-child input[type='submit']
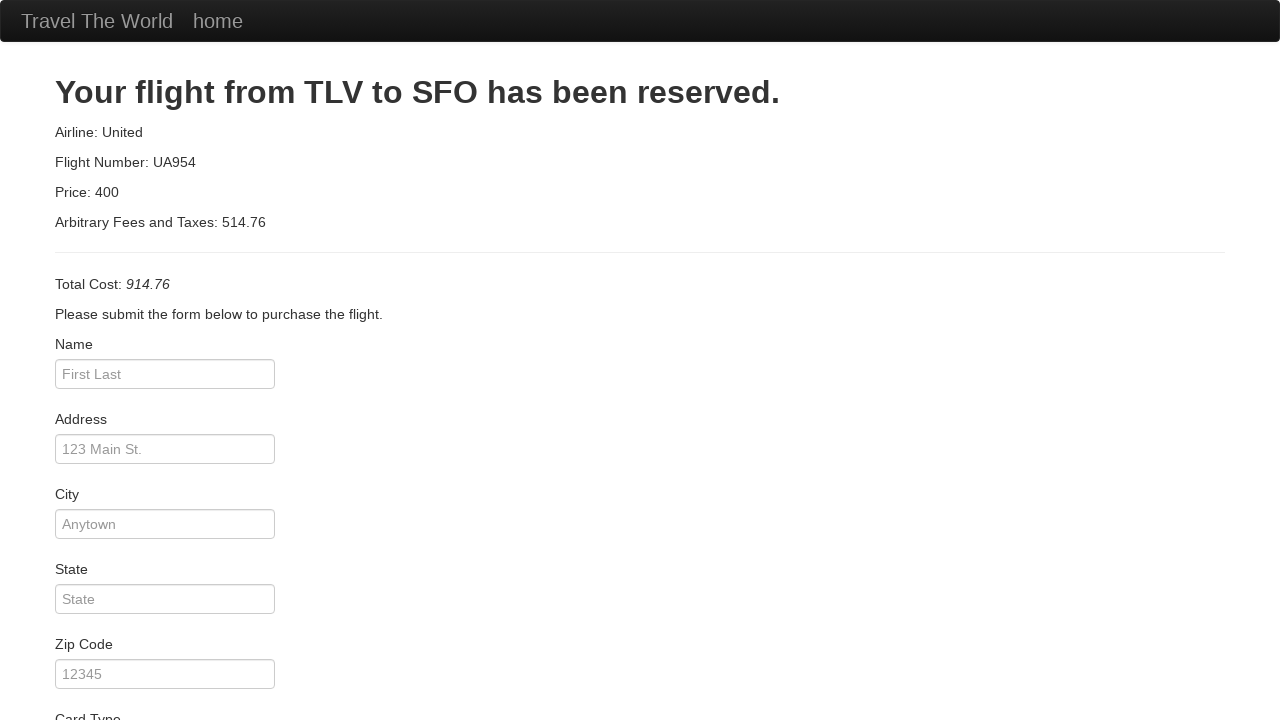

Filled in passenger name as John Doe on #inputName
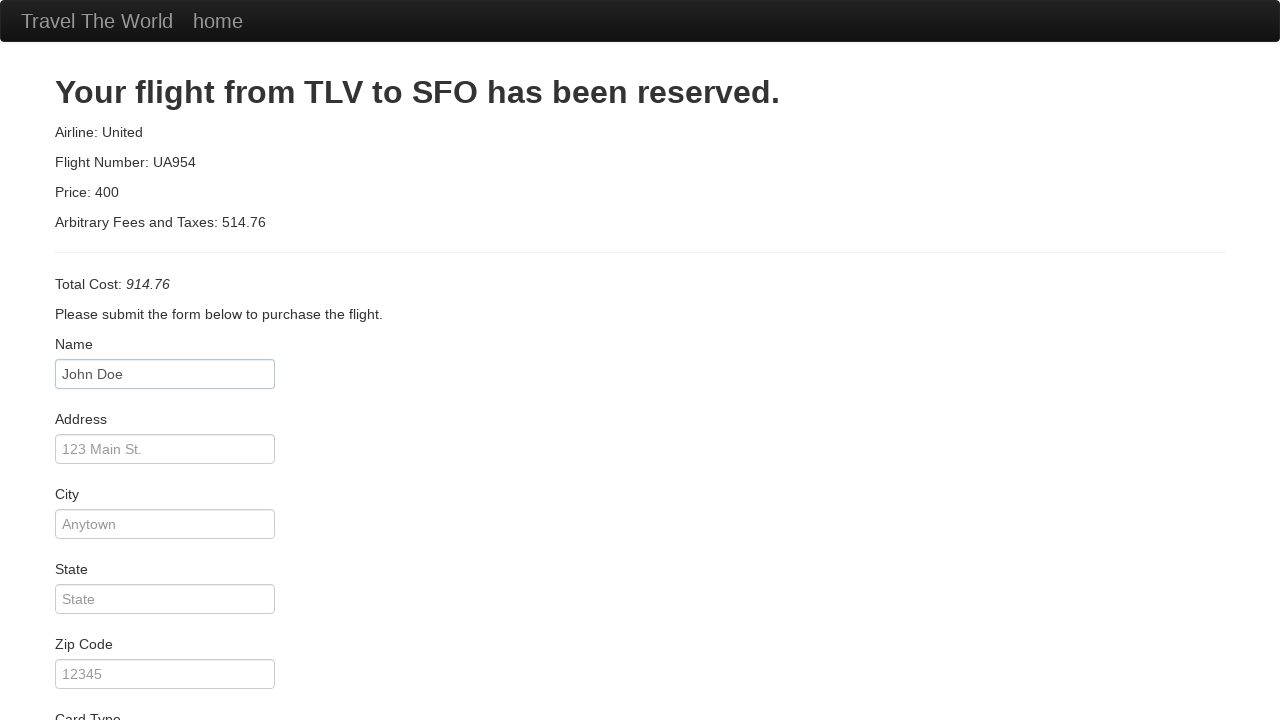

Filled in address as 123 Main Street on #address
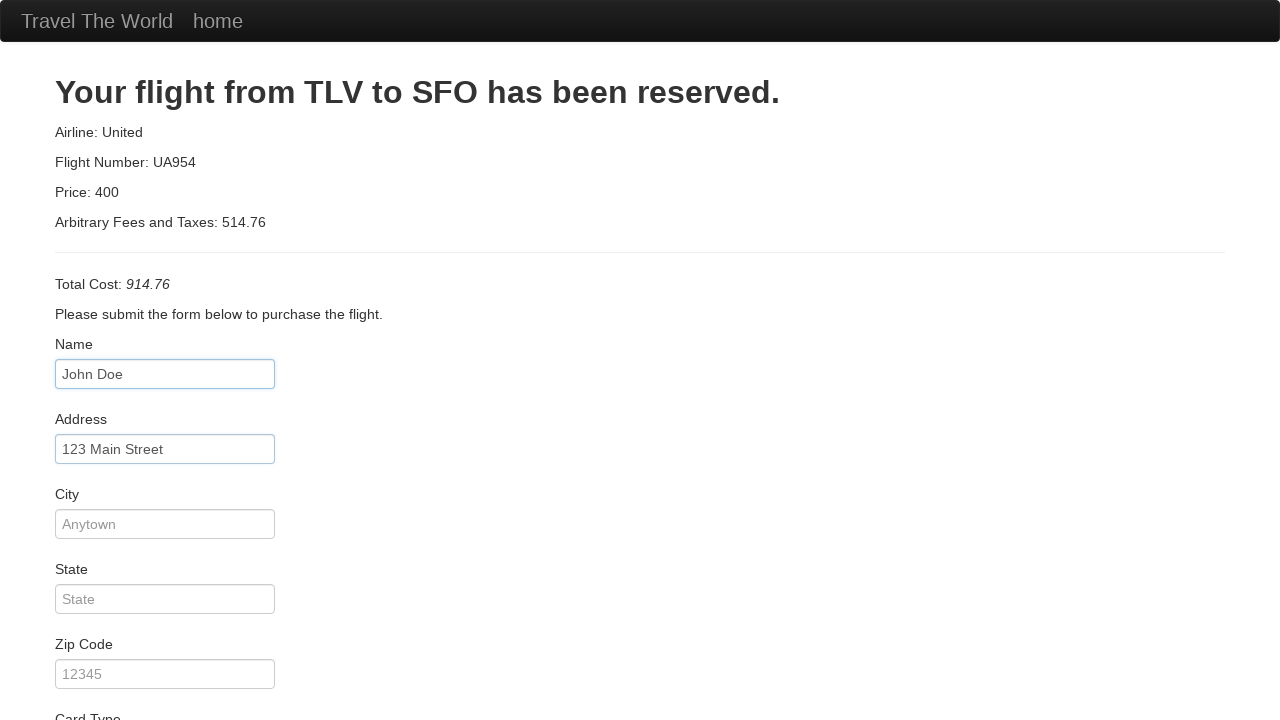

Filled in city as New York on #city
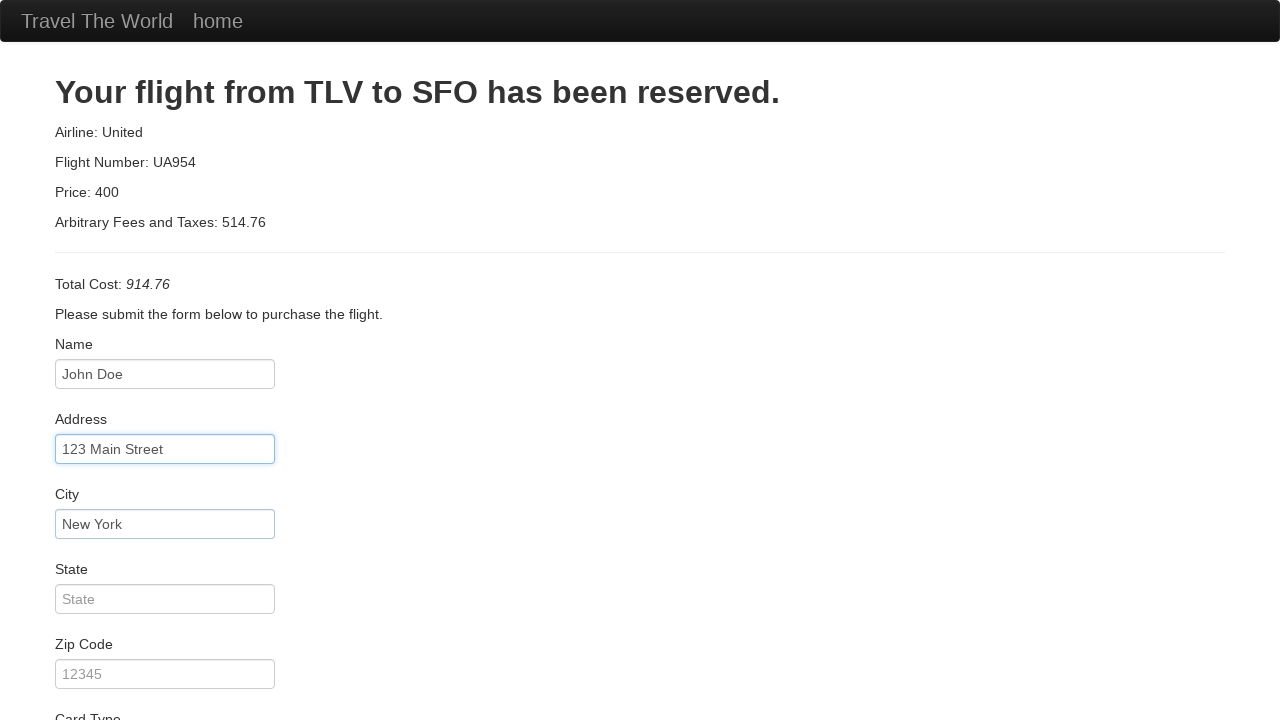

Filled in state as NY on #state
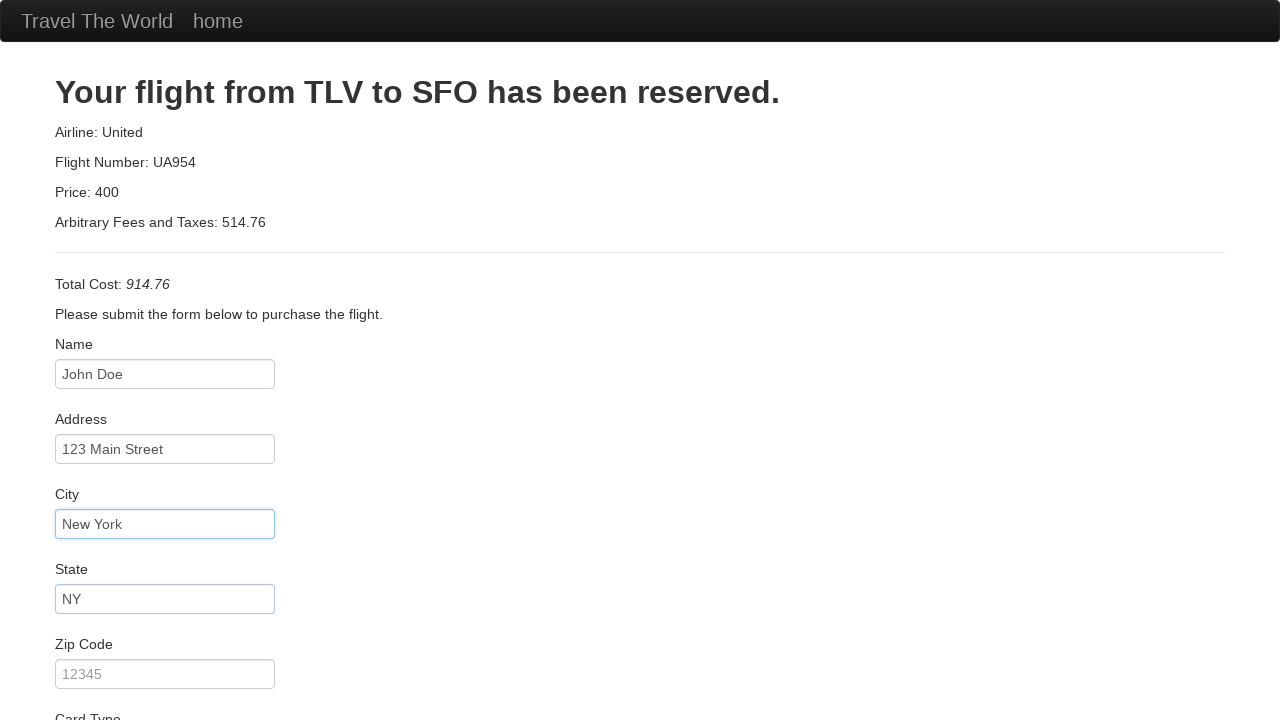

Filled in zip code as 12345 on #zipCode
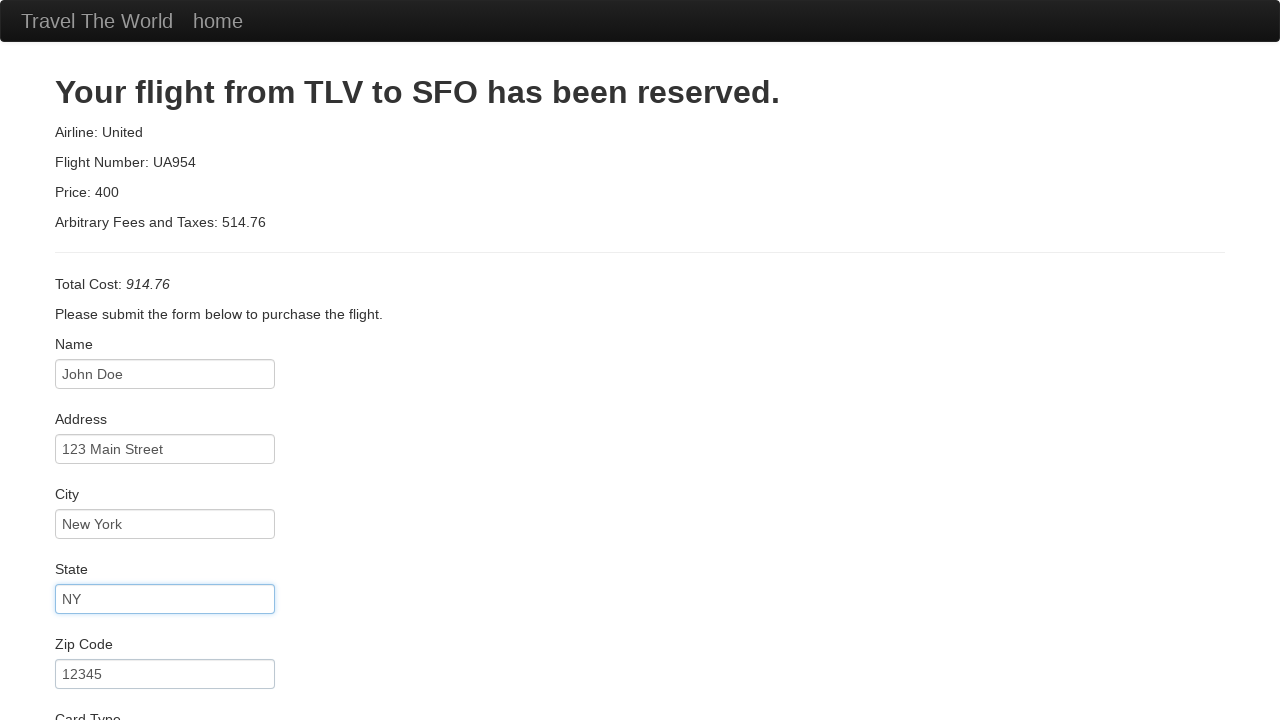

Filled in credit card number on #creditCardNumber
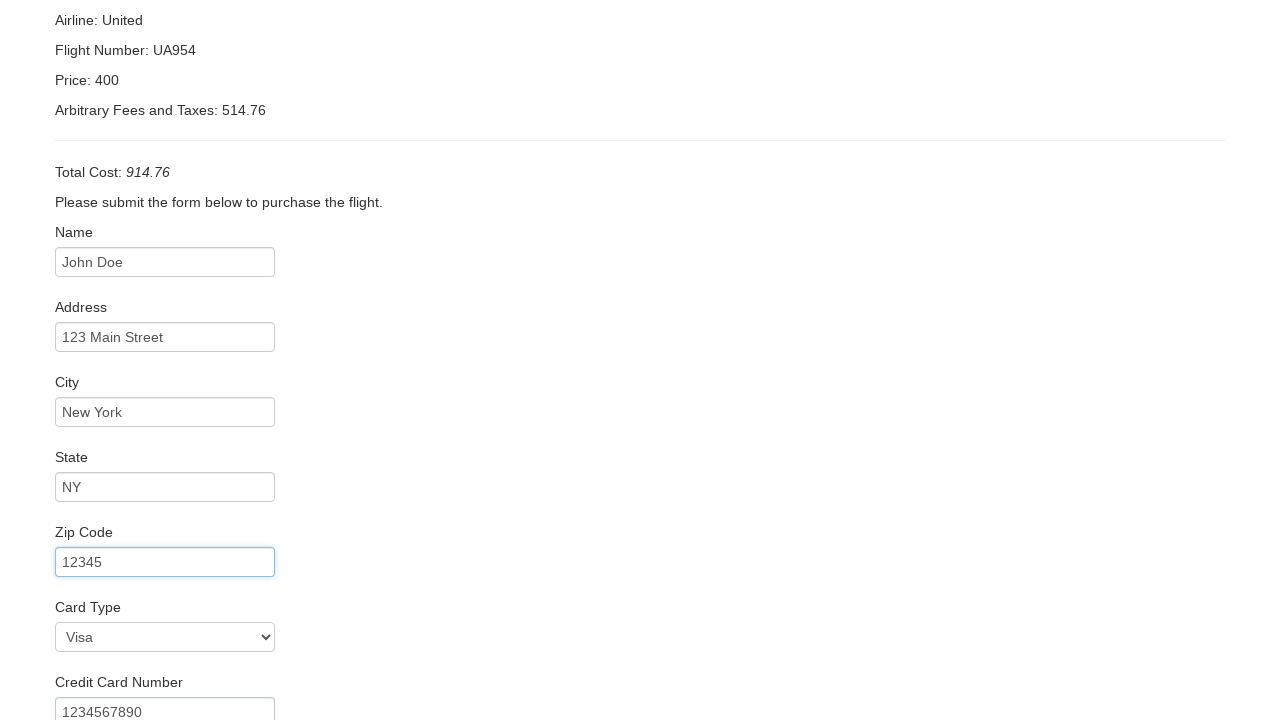

Filled in name on card as John Doe on #nameOnCard
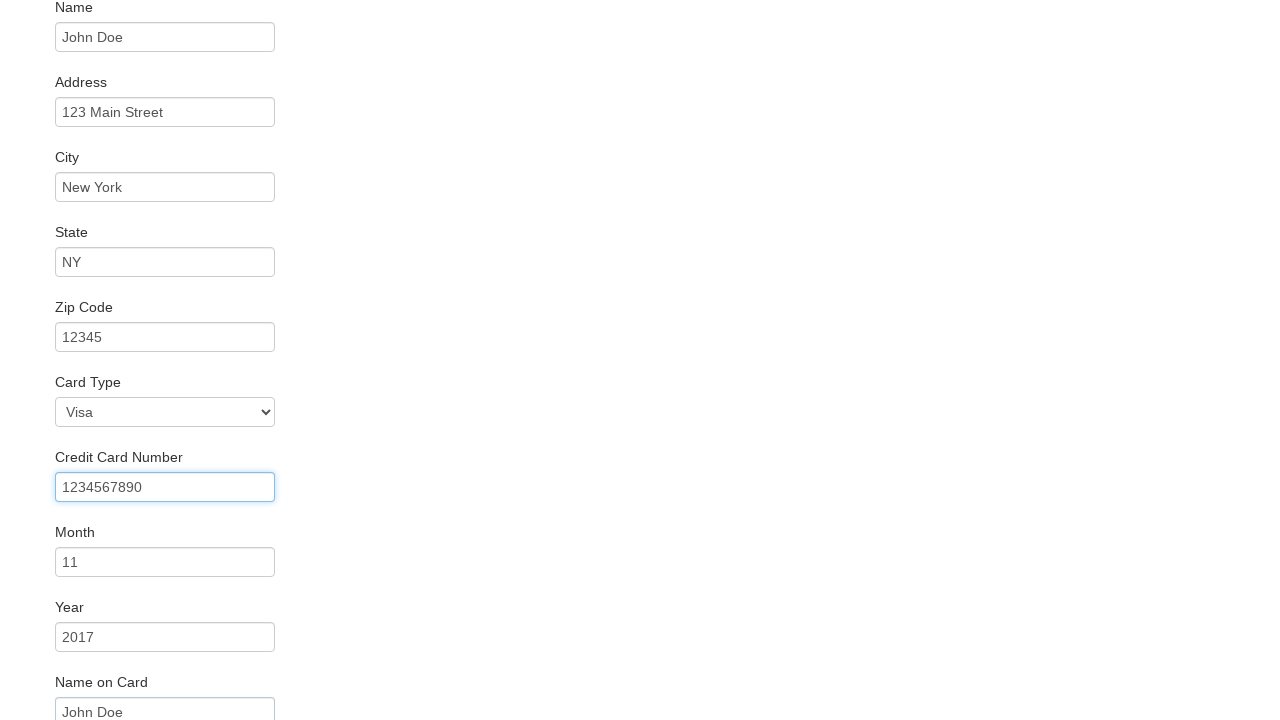

Clicked submit button to confirm purchase at (118, 685) on input[type='submit']
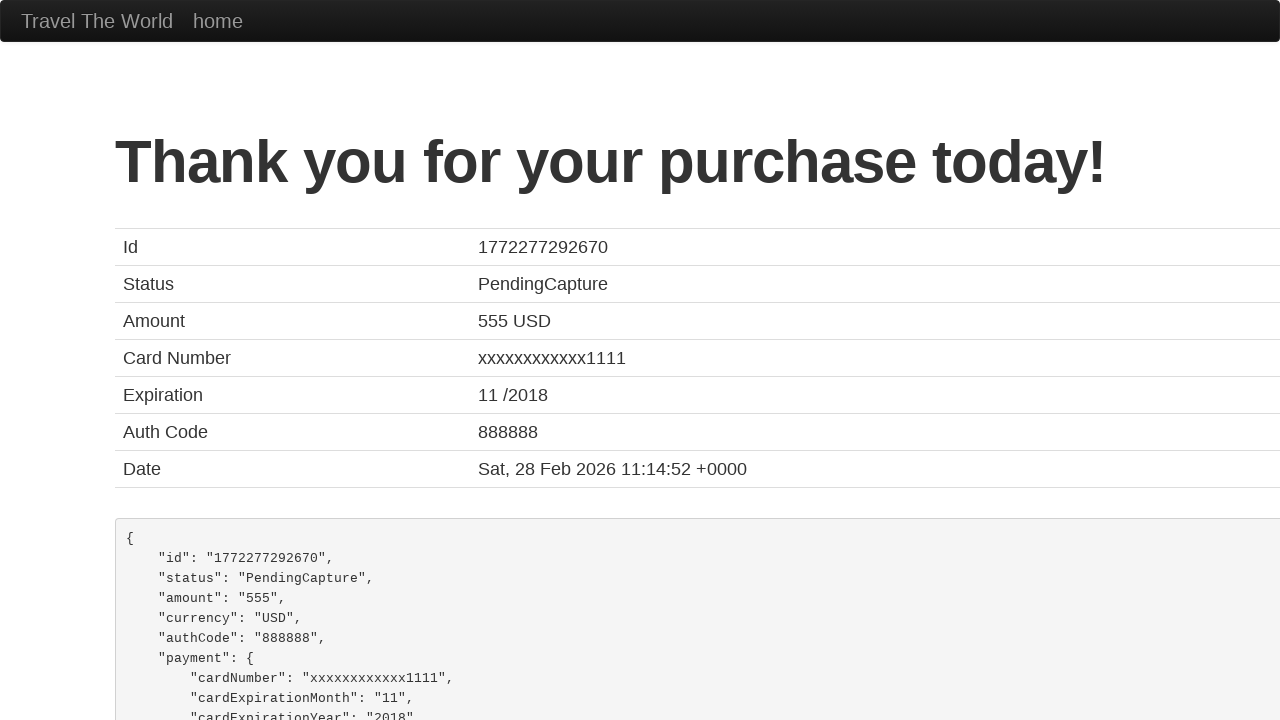

Purchase confirmation page displayed with thank you message
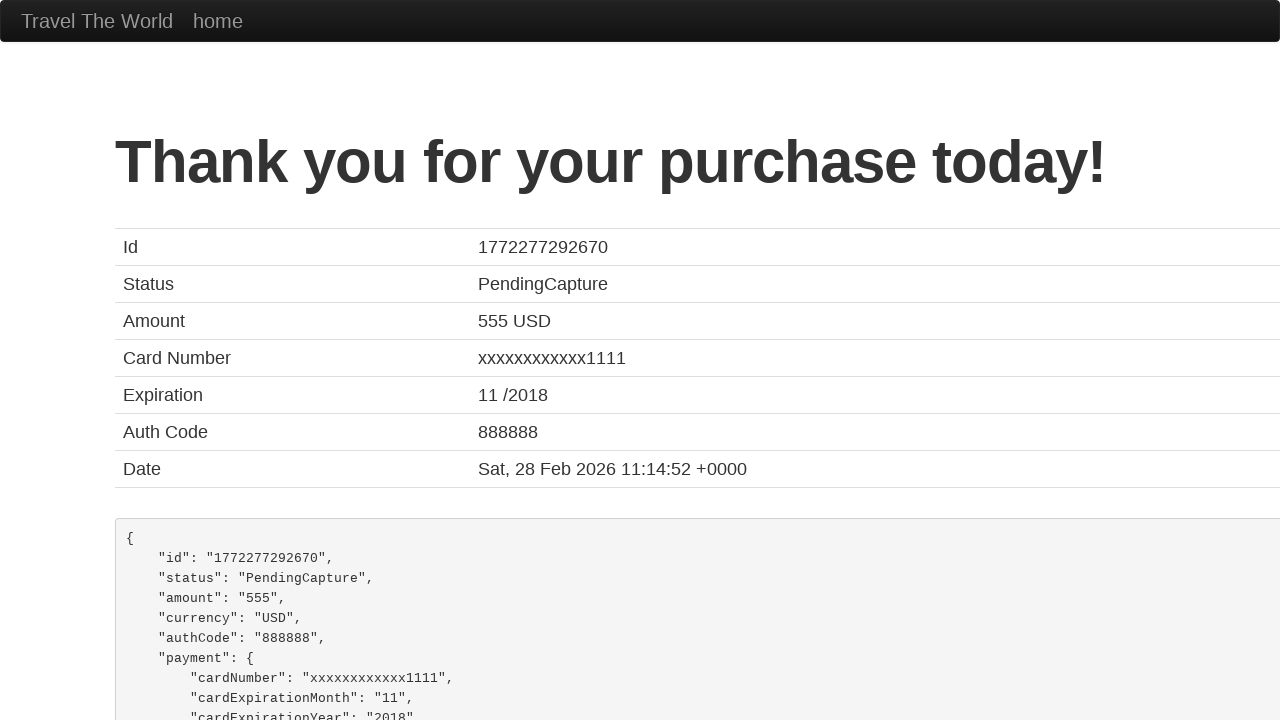

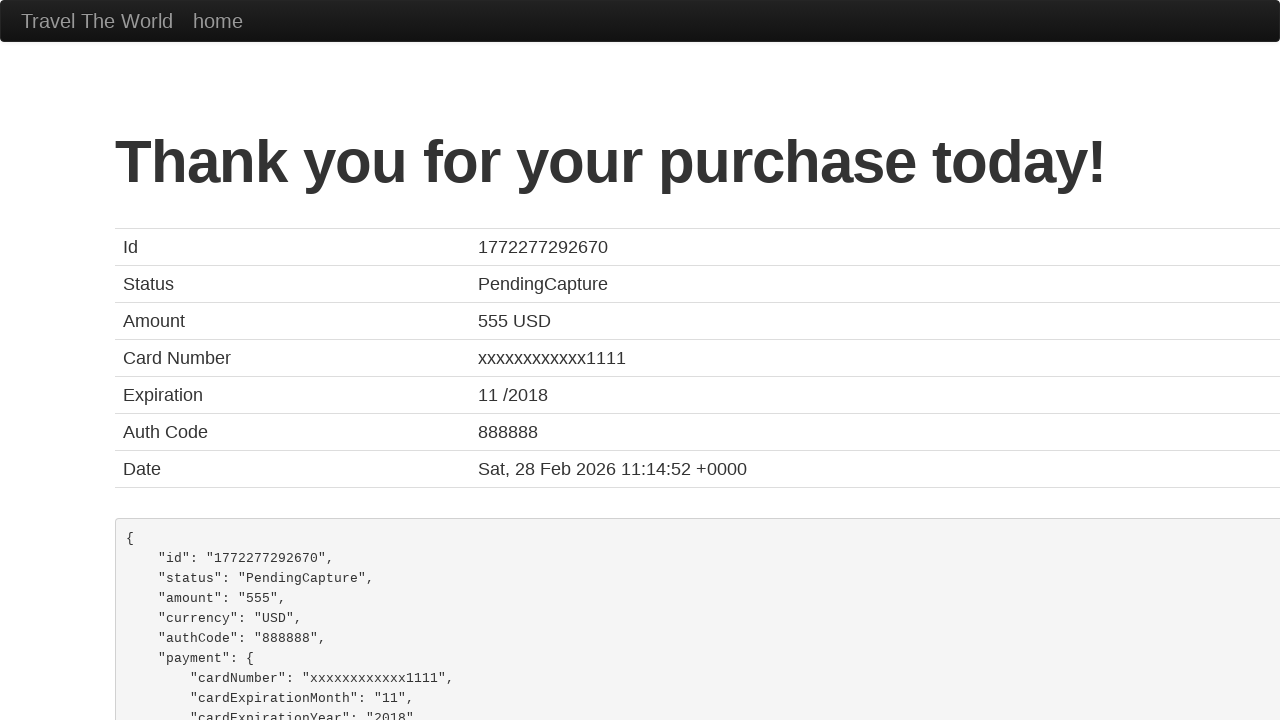